Navigates to the Rahul Shetty Academy Automation Practice page and sets up locators for text display elements

Starting URL: https://rahulshettyacademy.com/AutomationPractice/

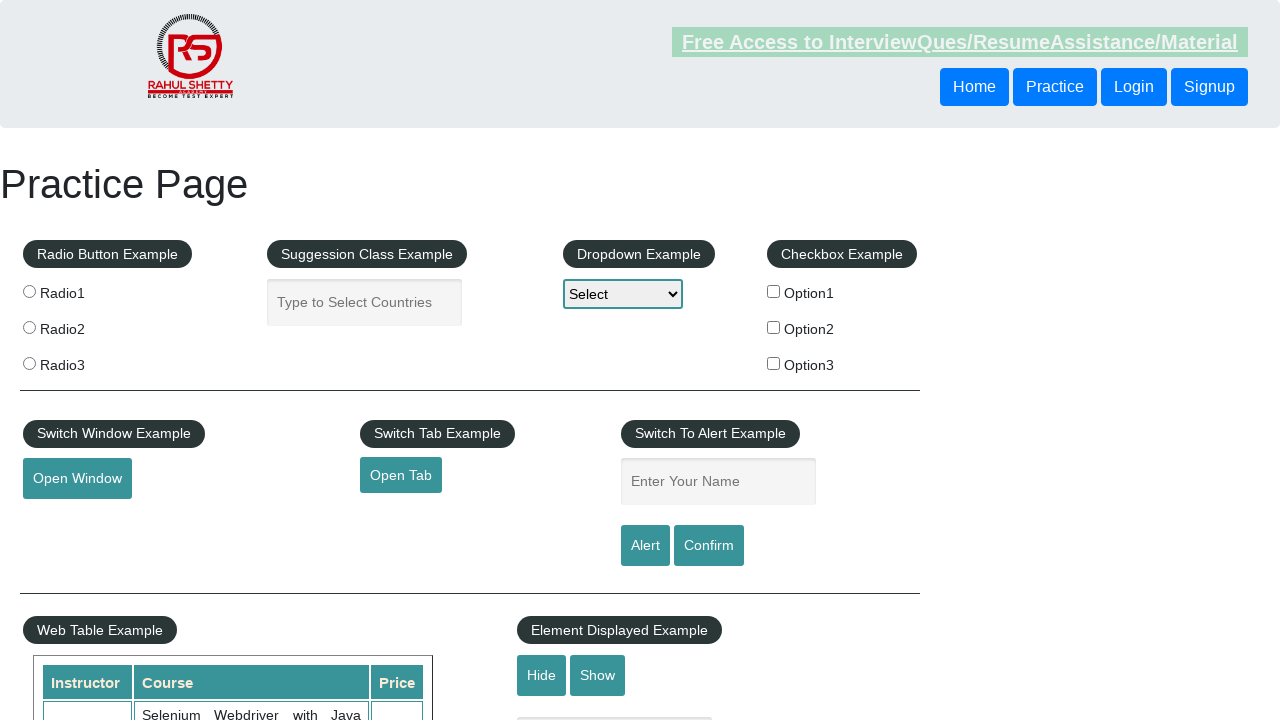

Waited for displayed text element to be visible
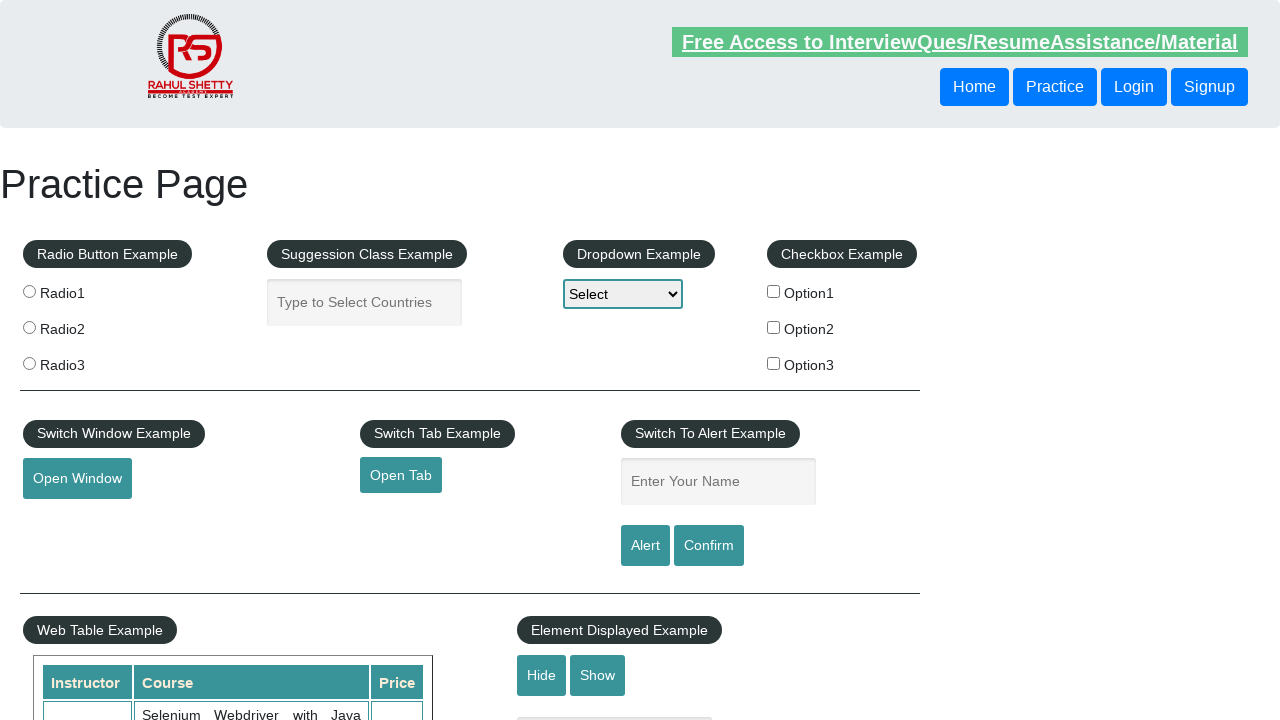

Verified hide button is visible
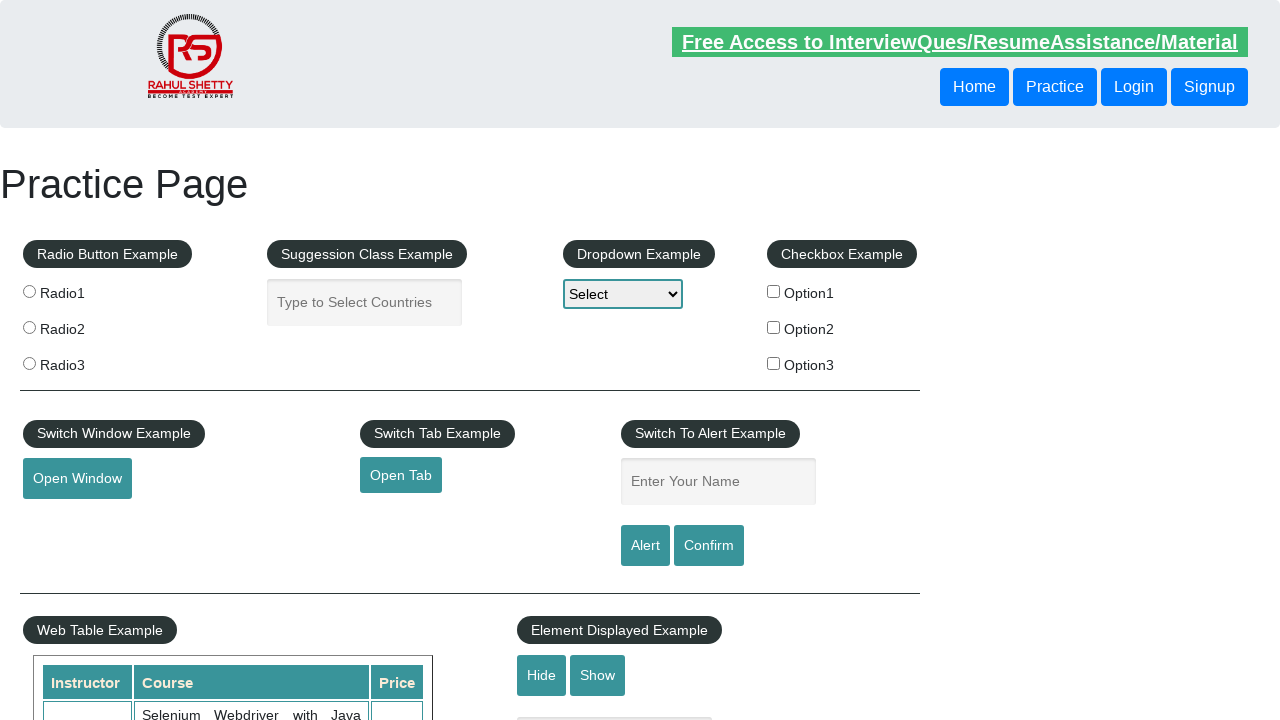

Verified show button is visible
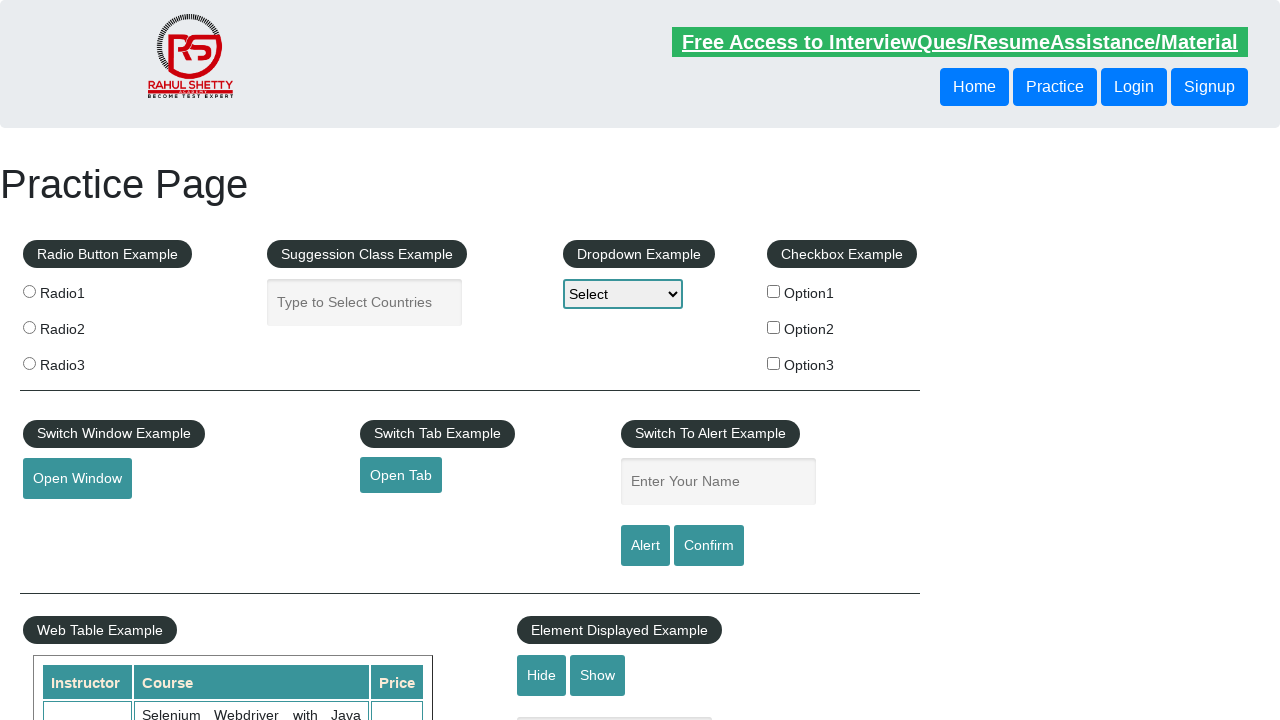

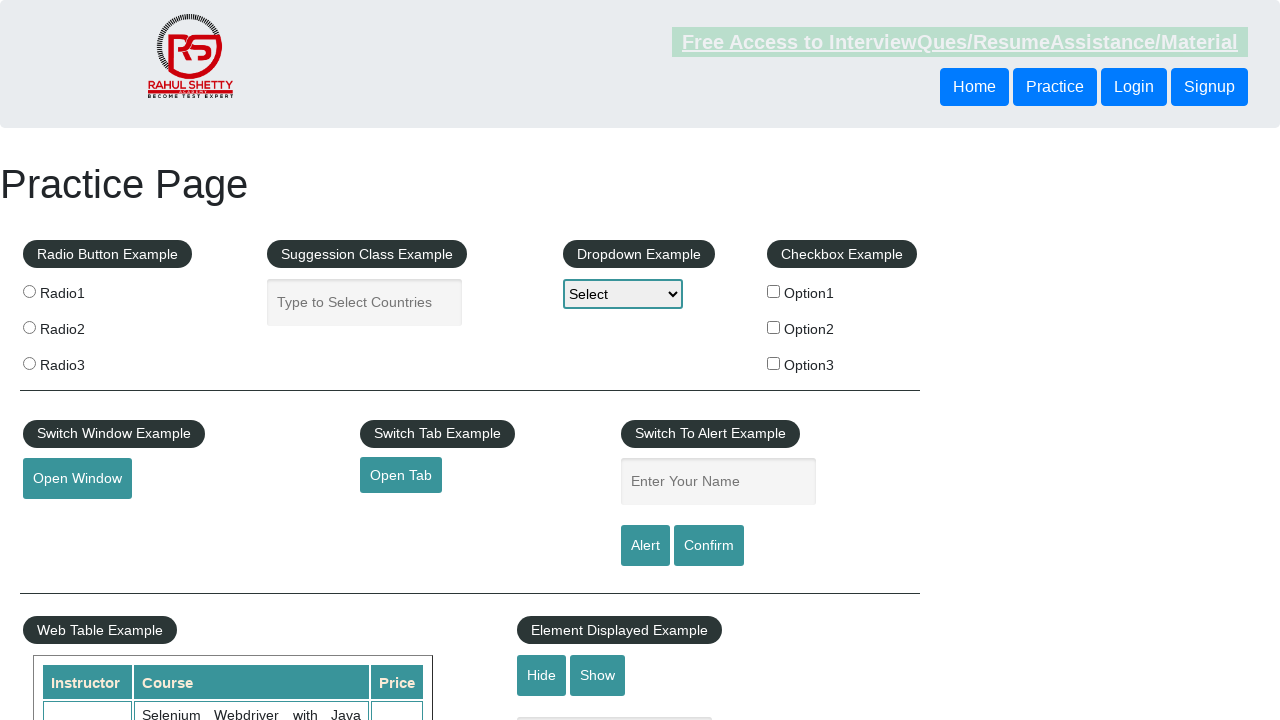